Navigates to YouTube.com homepage and verifies the page loads by checking the title

Starting URL: https://www.youtube.com

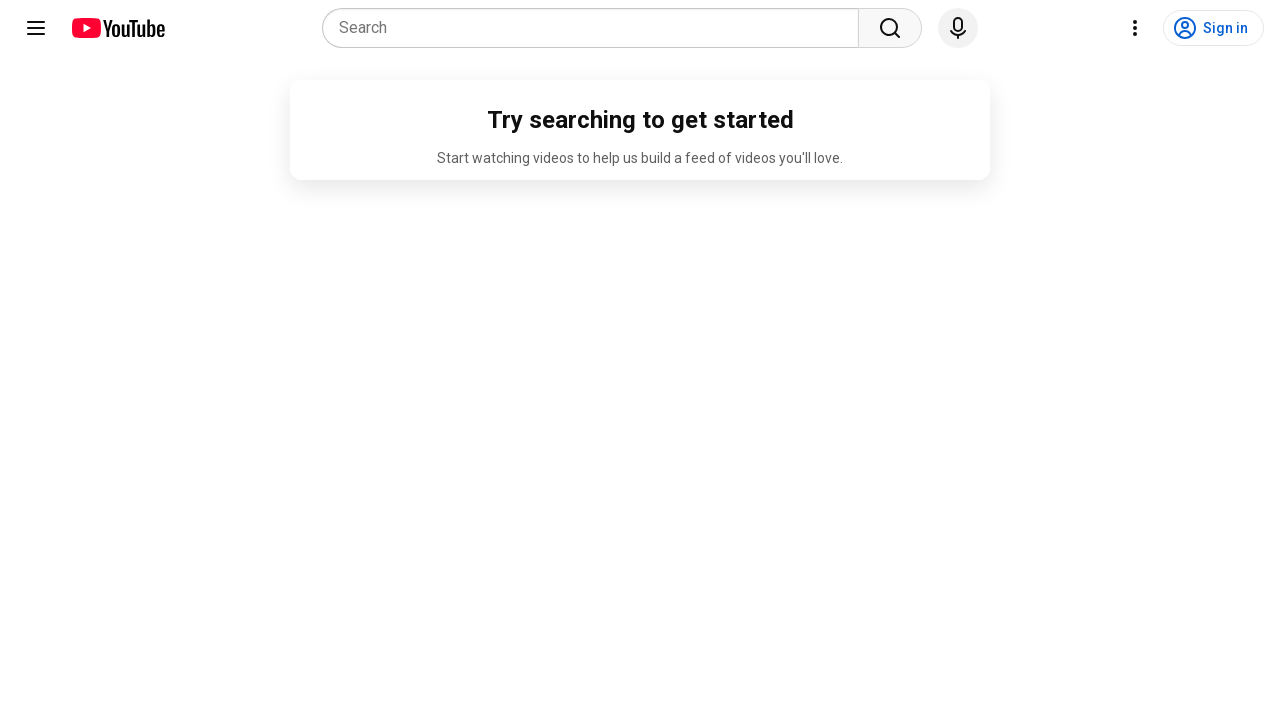

Navigated to YouTube.com homepage
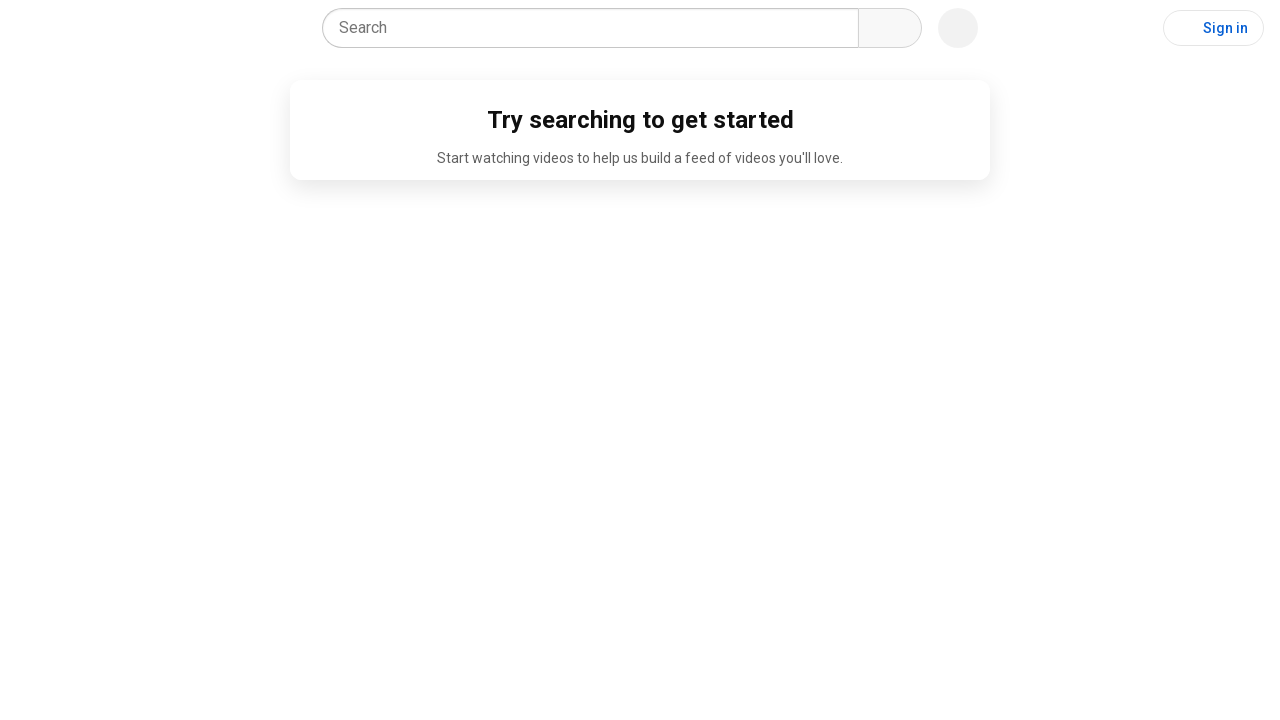

Waited for page to reach domcontentloaded state
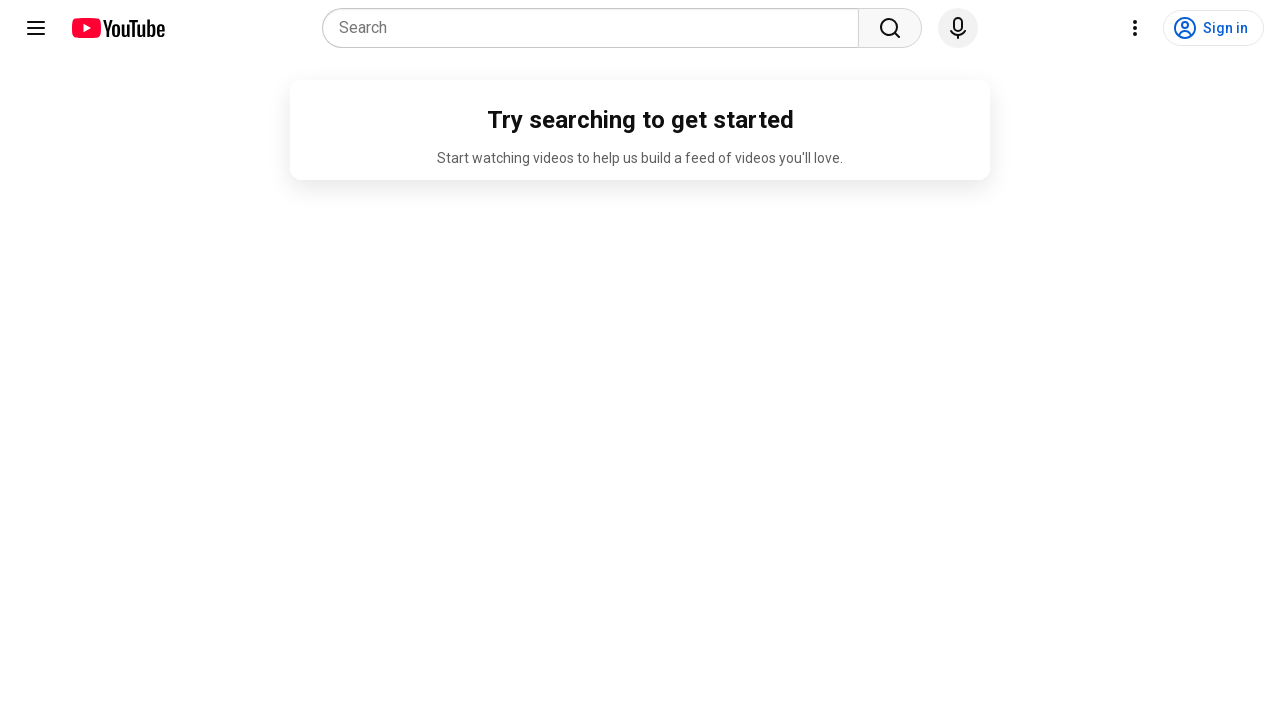

Retrieved page title: YouTube
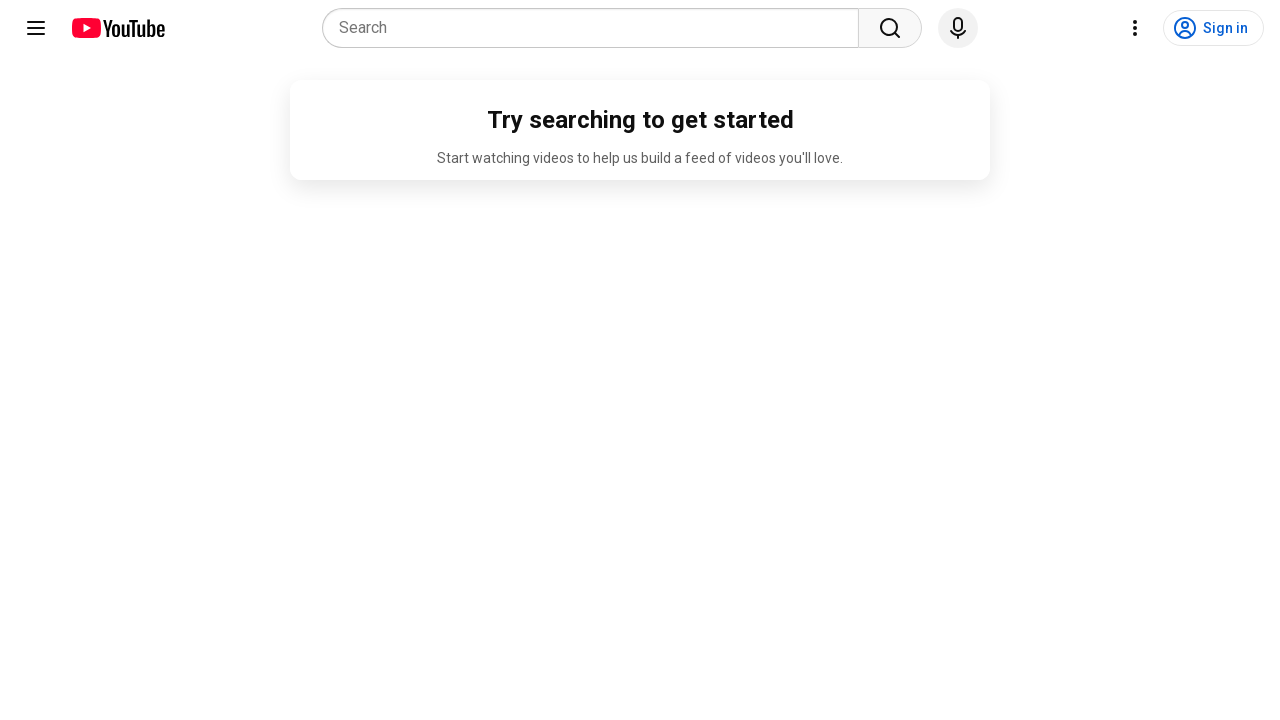

Printed page title to console
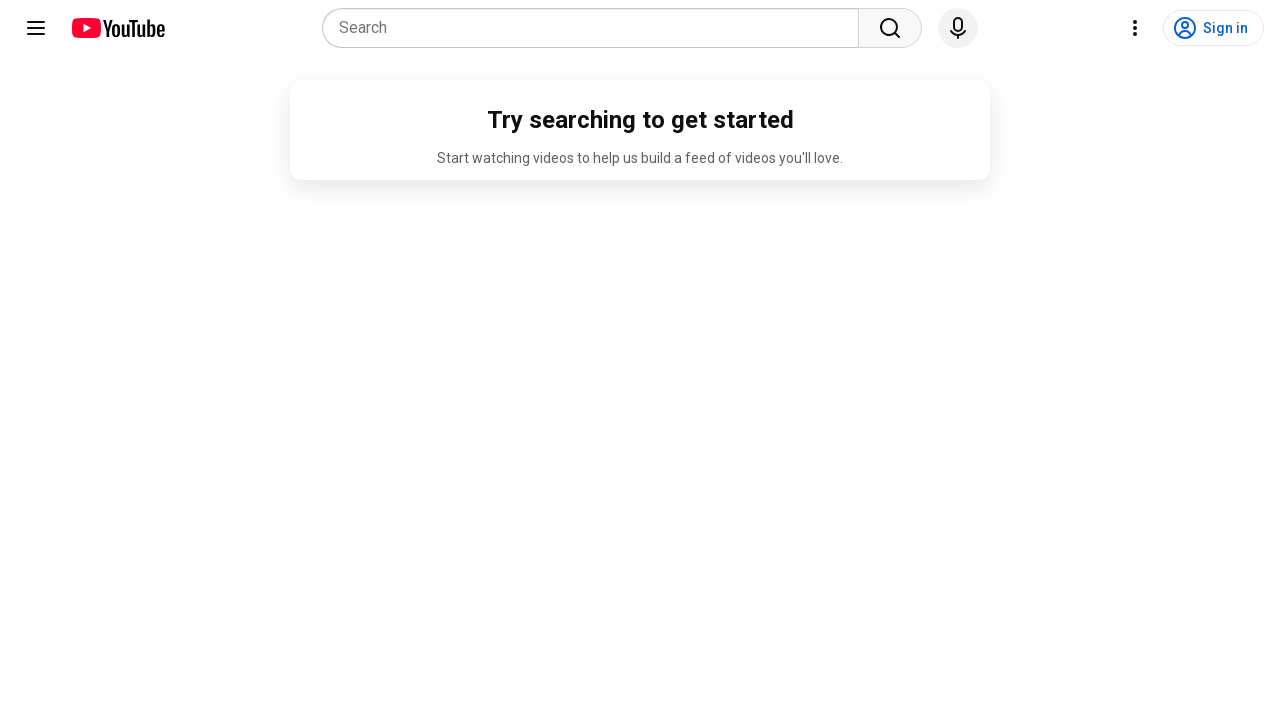

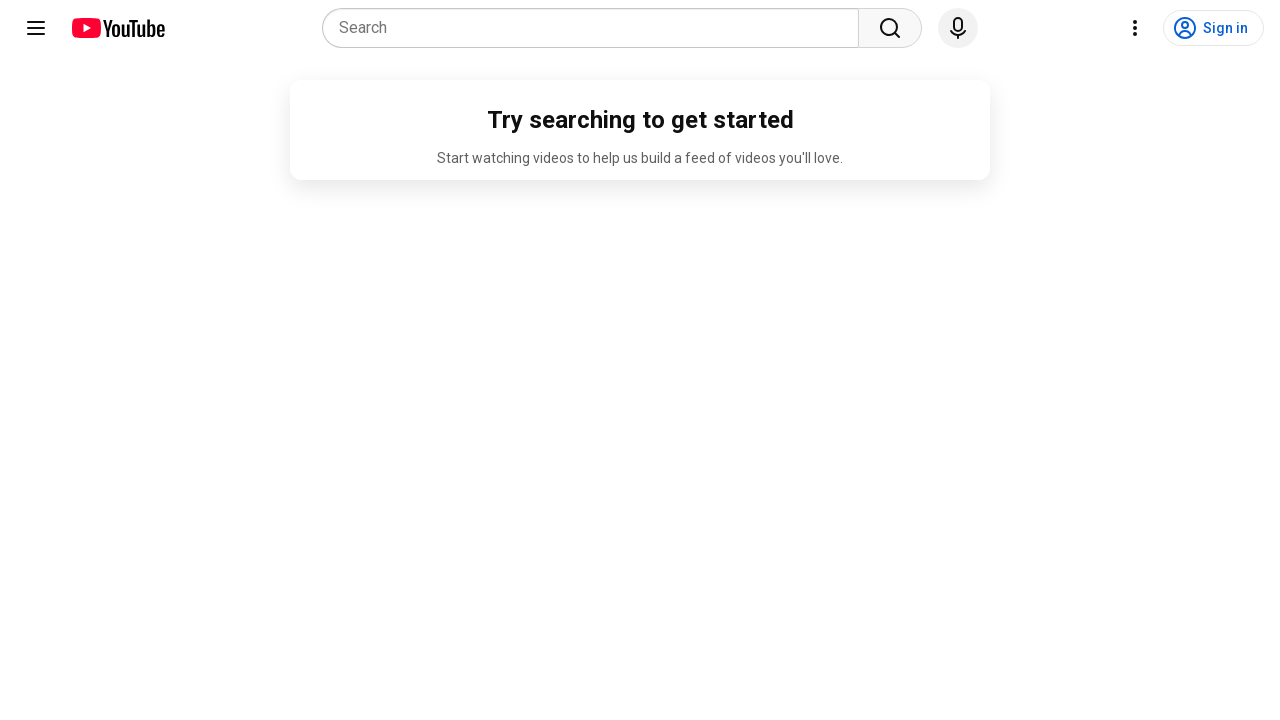